Tests vision deficiency emulation using Chrome DevTools Protocol (CDP) by applying blurred vision, reduced contrast, and achromatopsia filters, taking screenshots of each state.

Starting URL: https://playwright.dev/

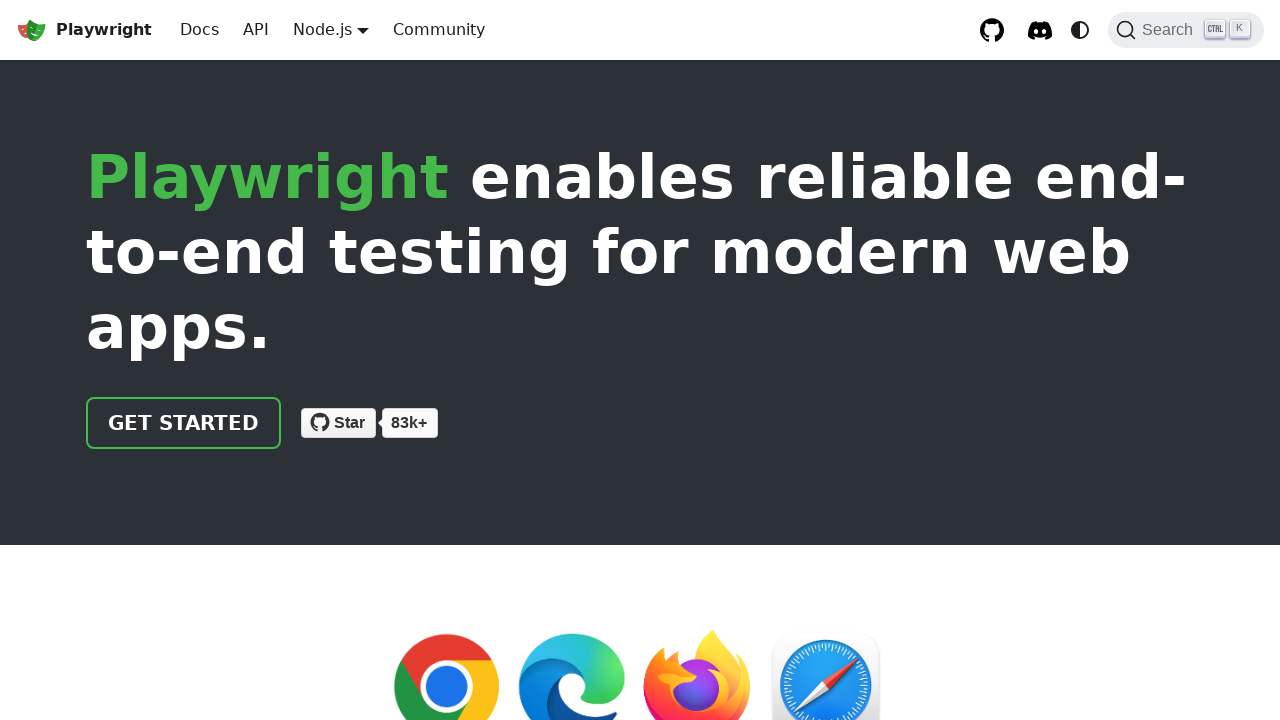

Created CDP session for vision deficiency emulation
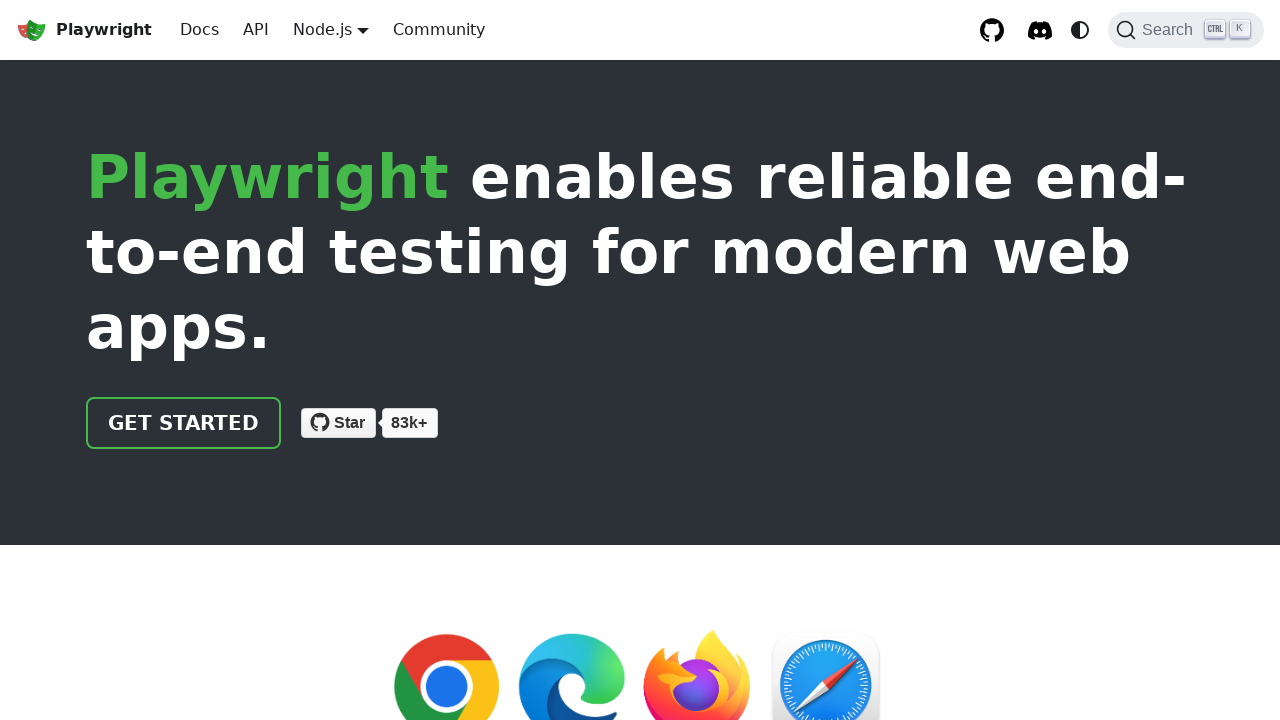

Applied blurred vision filter via CDP
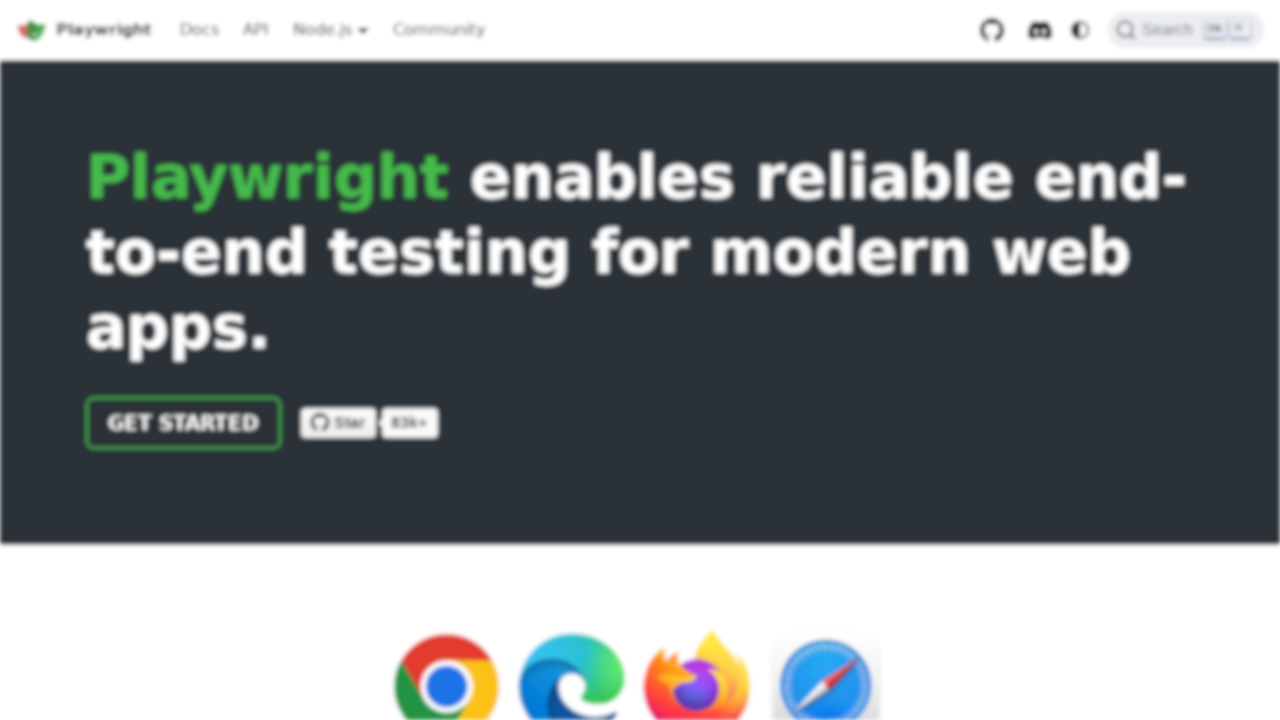

Applied reduced contrast filter via CDP
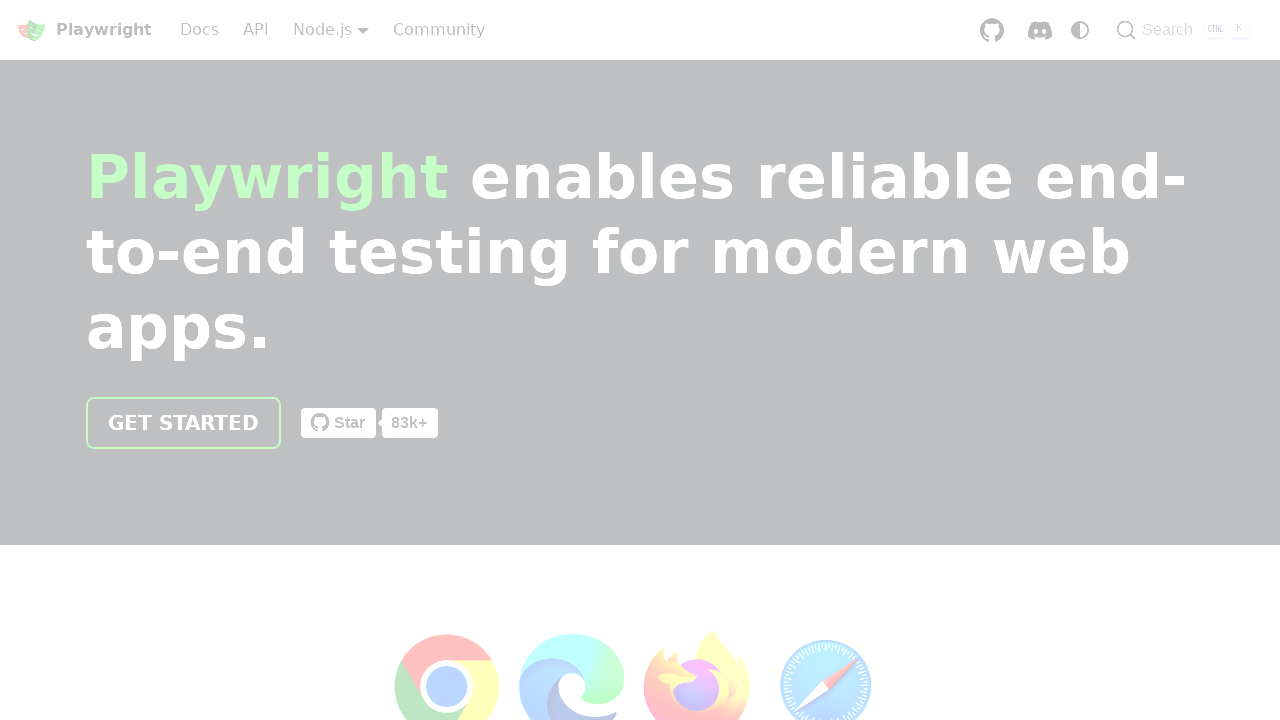

Applied achromatopsia (color blindness) filter via CDP
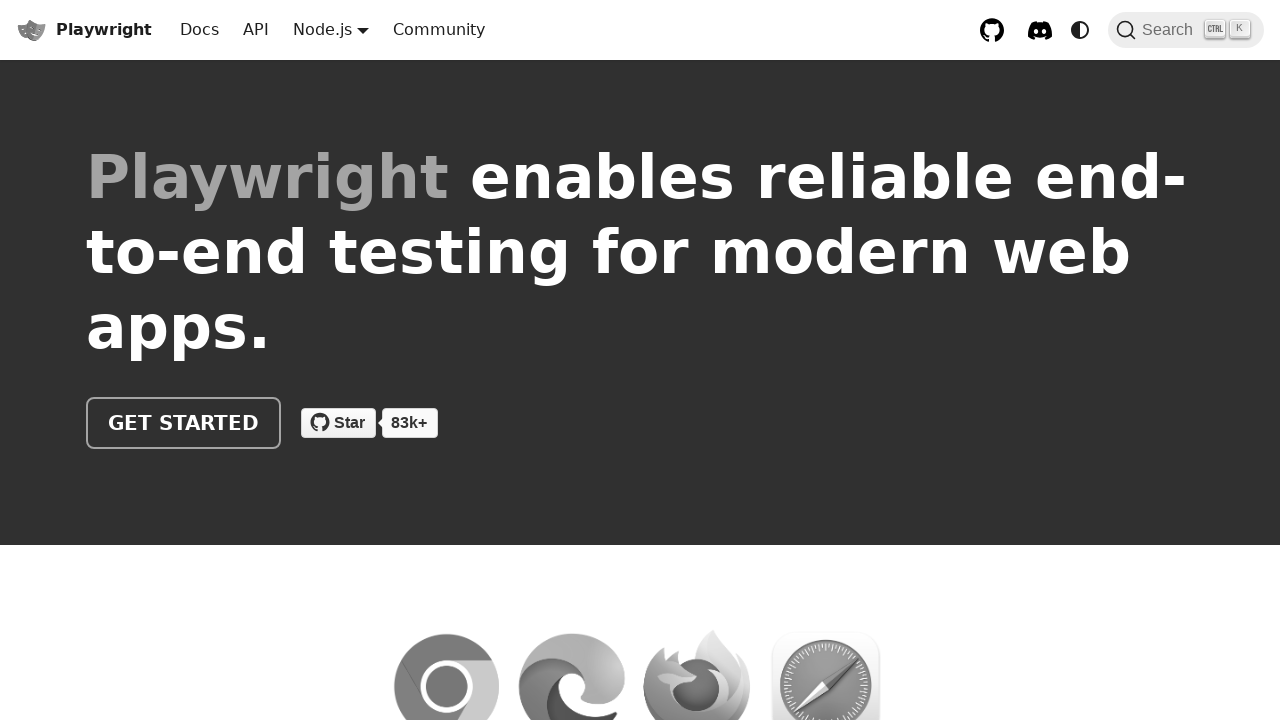

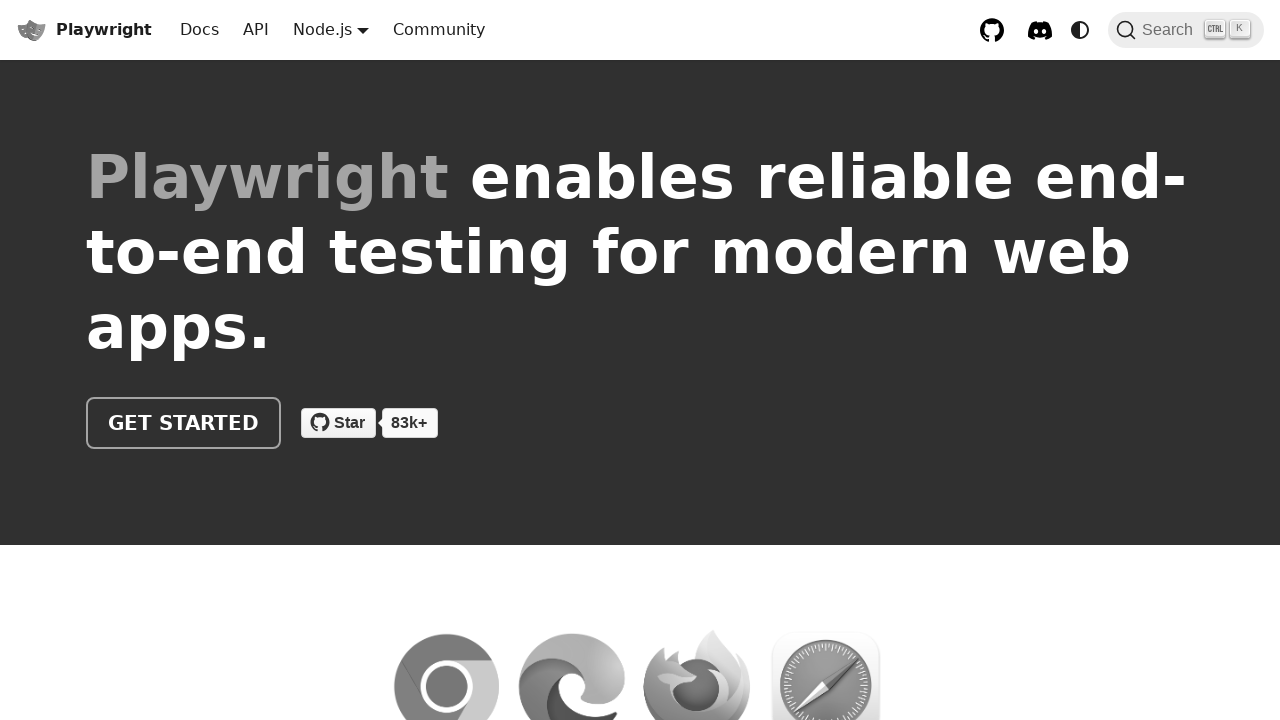